Tests the registration form by clicking the Register button and filling in email and phone number fields

Starting URL: http://www.testingdevnets.com/

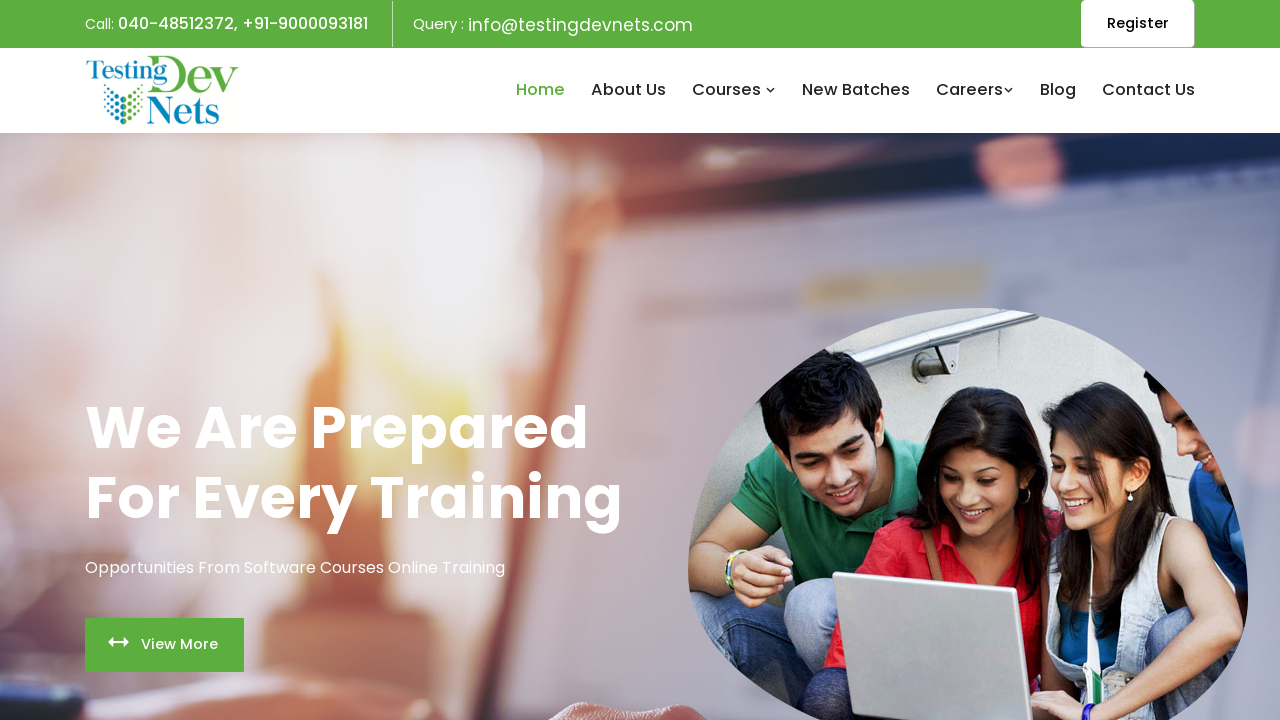

Clicked Register button at (1138, 23) on xpath=//span[text()='Register']
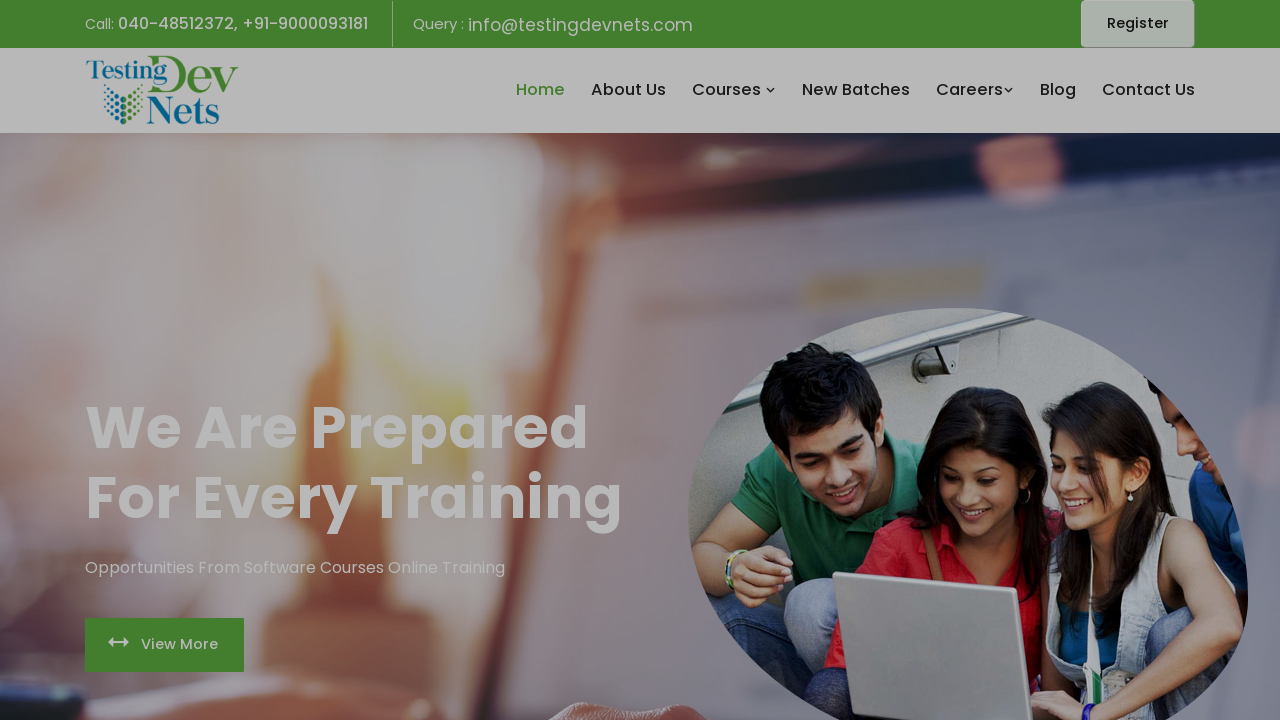

Filled email field with 'saikrishna@gmail.com' on input[type='email']
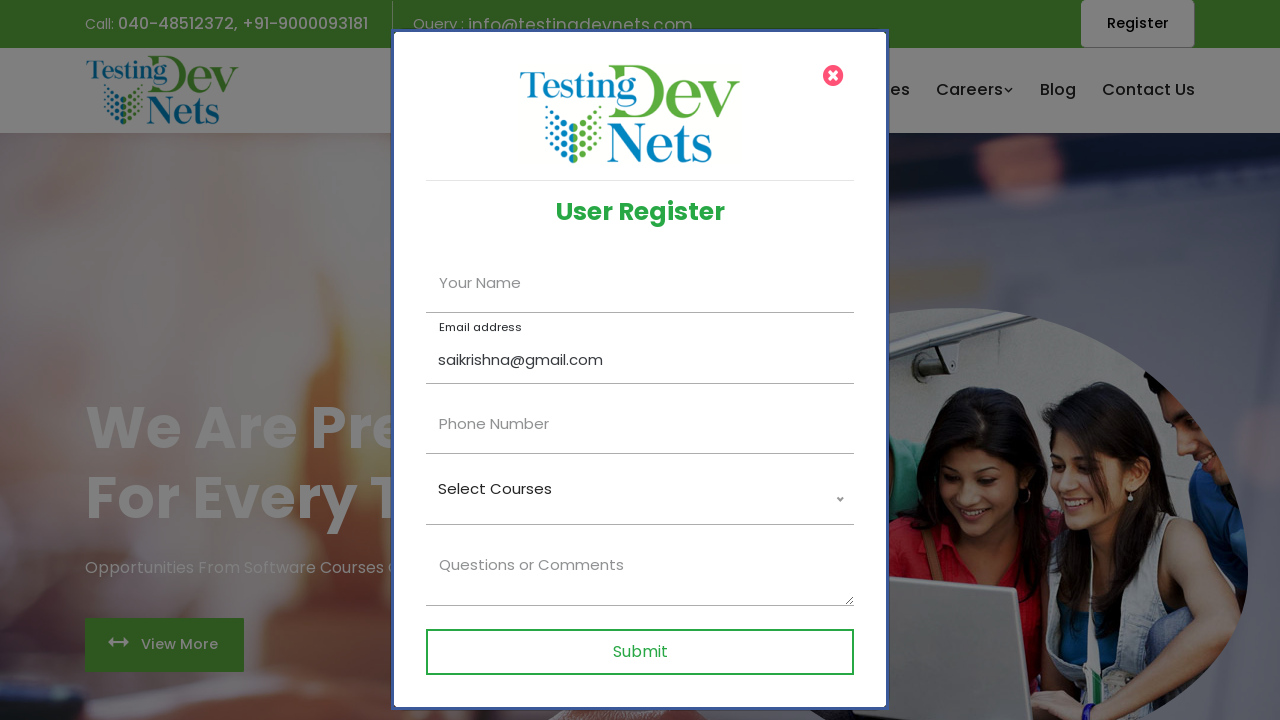

Filled phone number field with '9989751042' on input[type='tel']
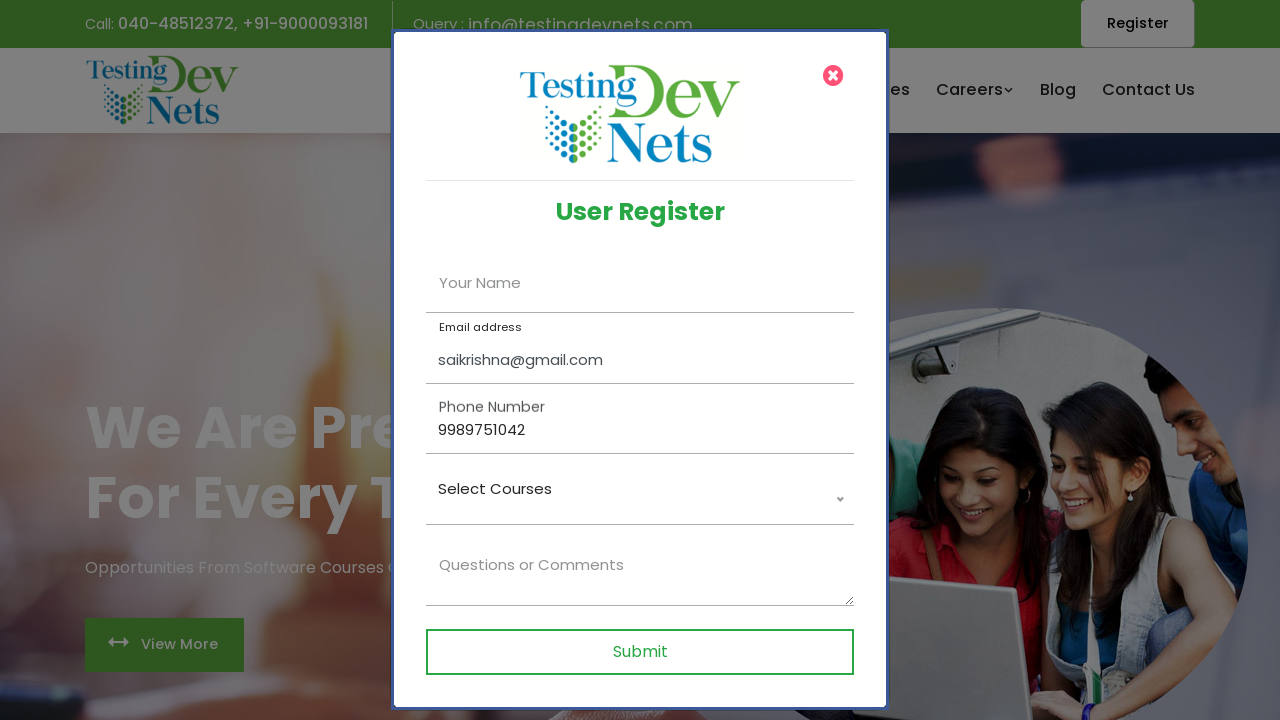

Waited 2 seconds for form to be visible
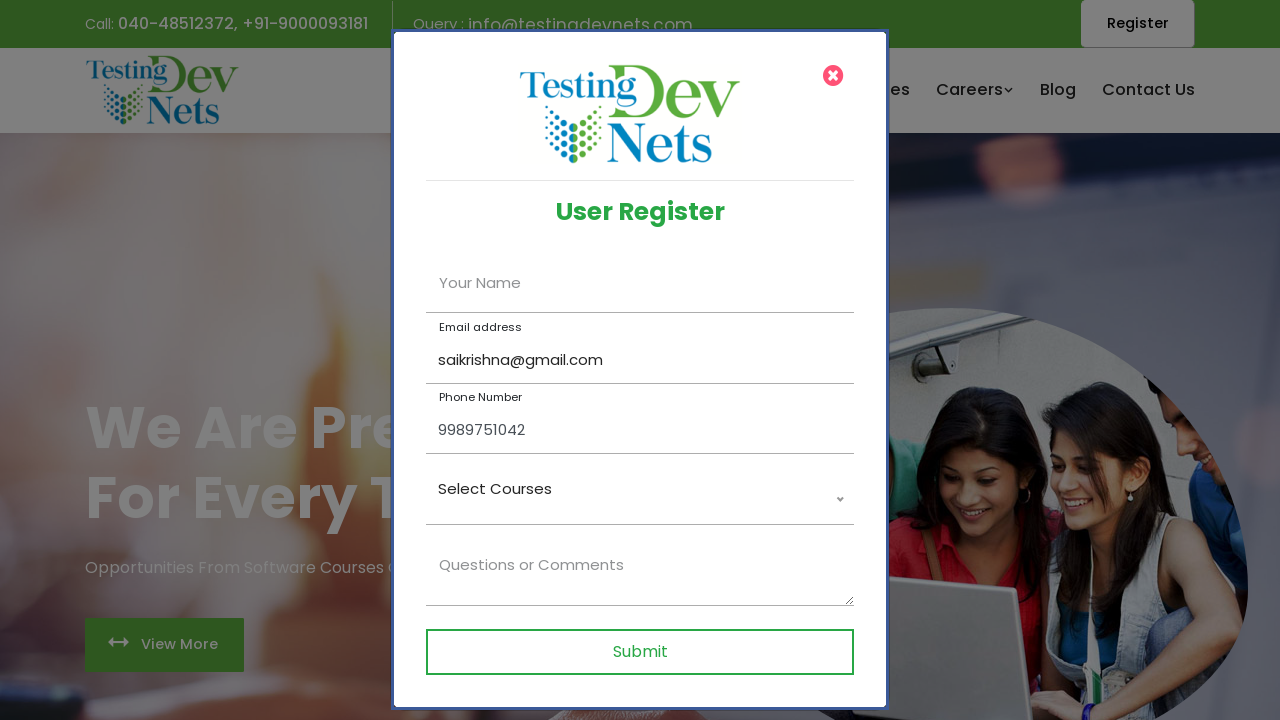

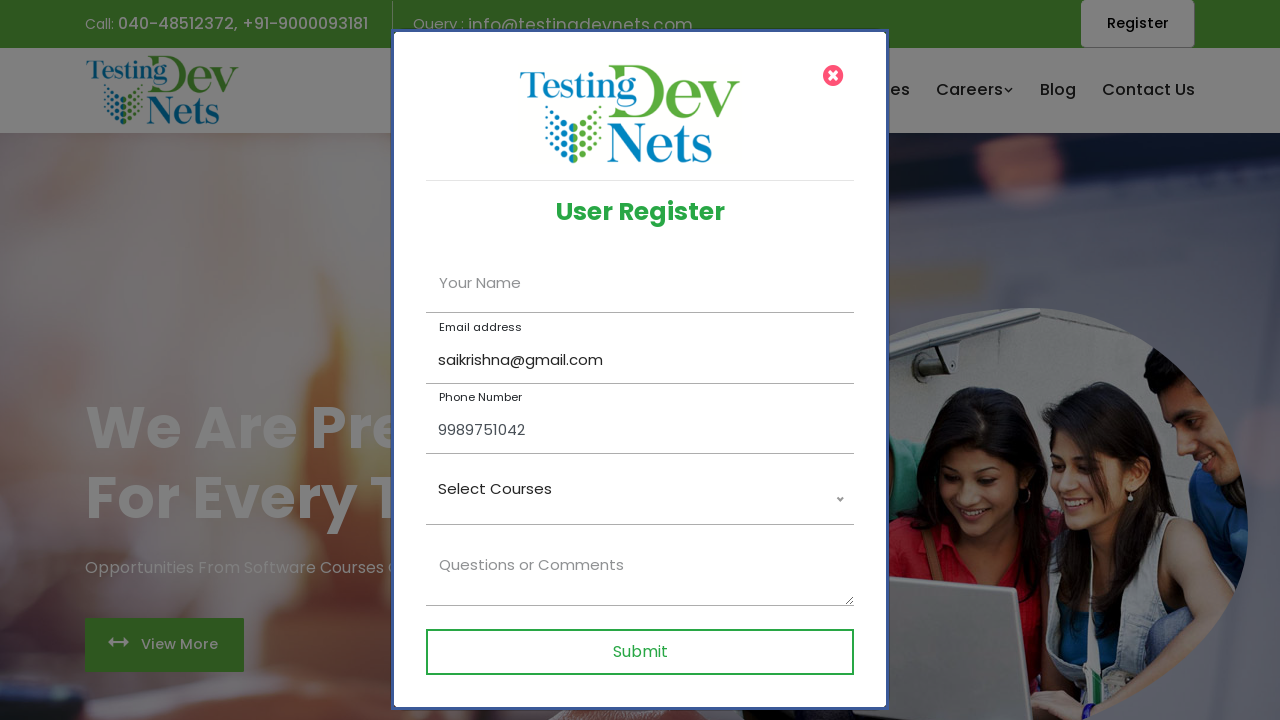